Tests that payment system logos (Visa, MasterCard, Белкарт, etc.) are displayed in the payment partners section

Starting URL: https://www.mts.by/

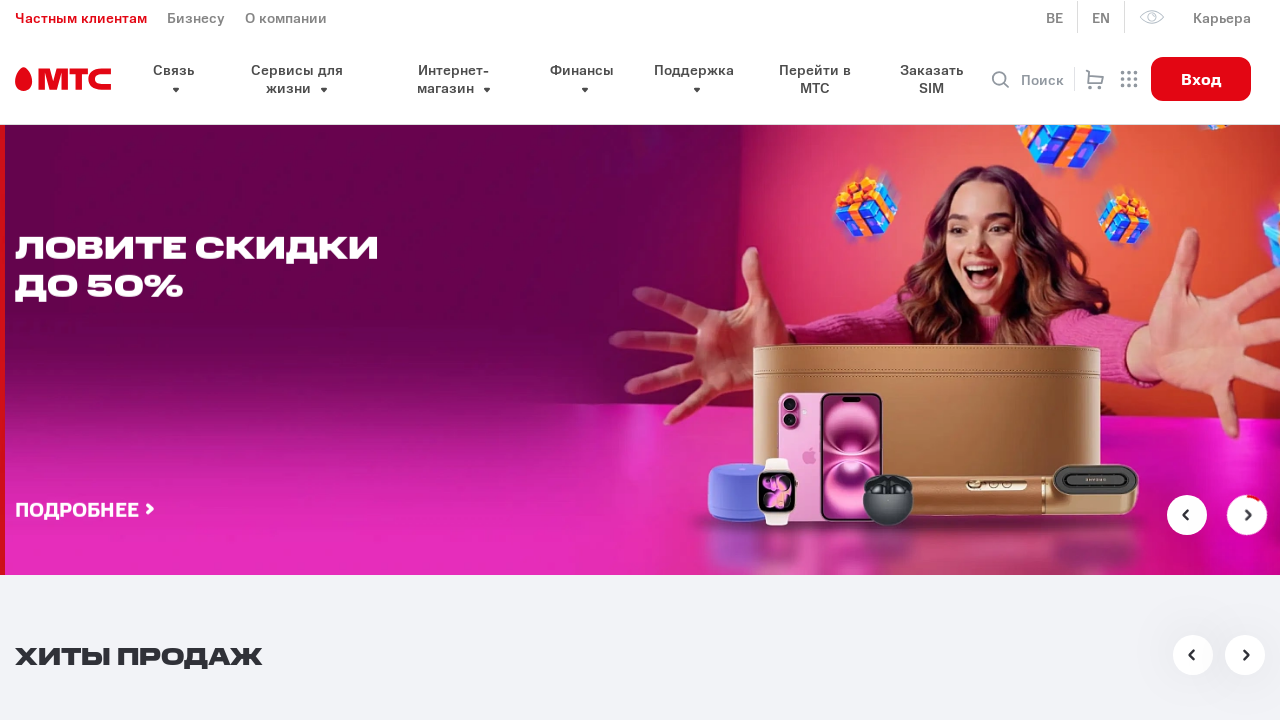

Payment partners section loaded
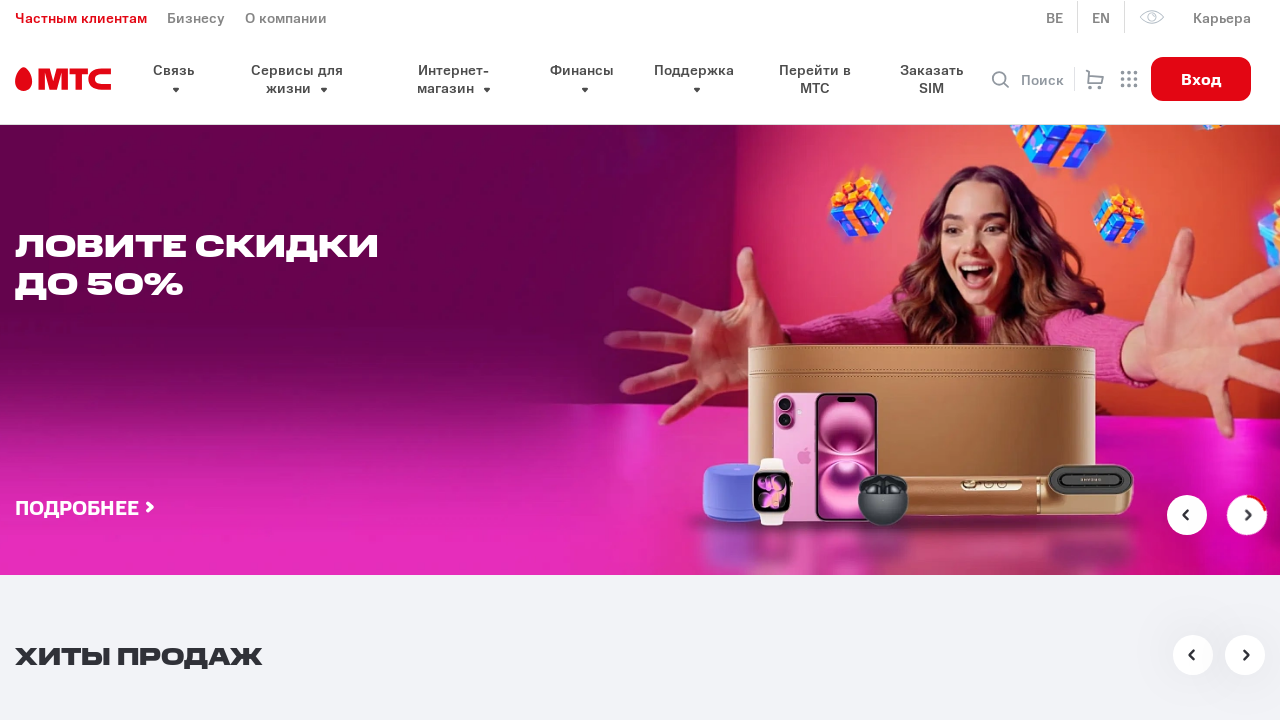

Located payment system logo images
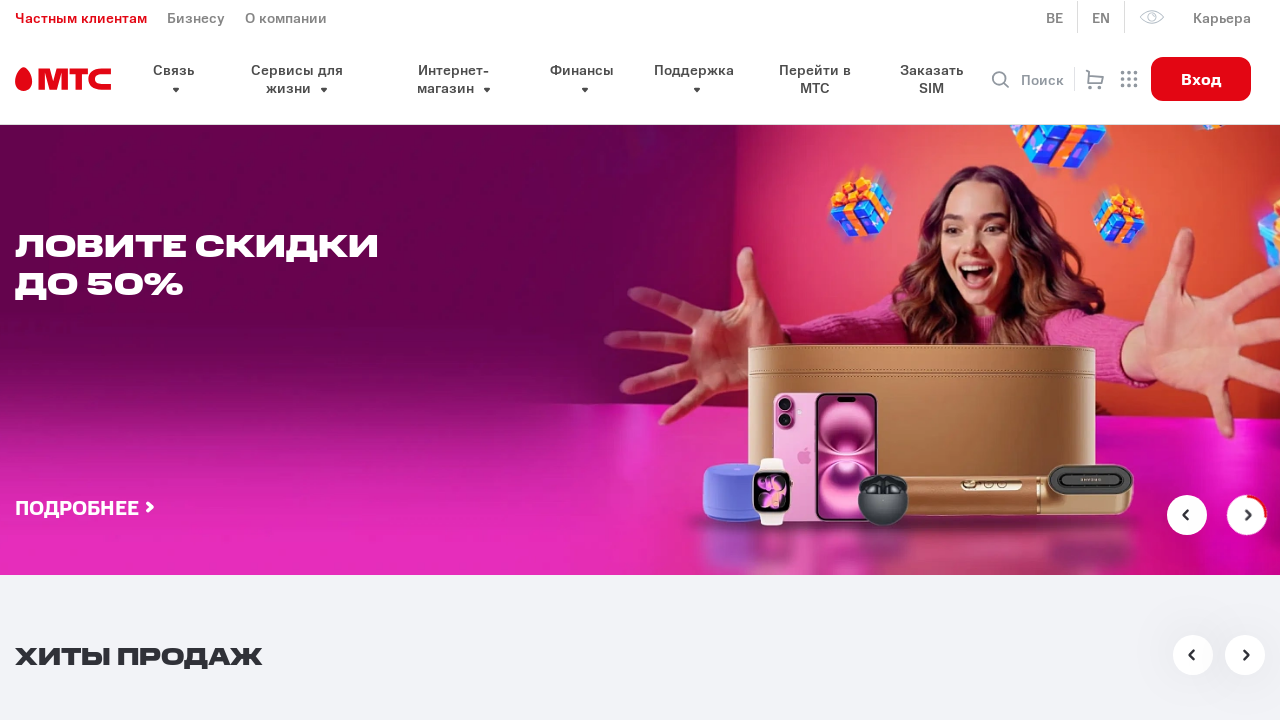

Verified 5 payment system logos (Visa, MasterCard, Белкарт, etc.) are displayed
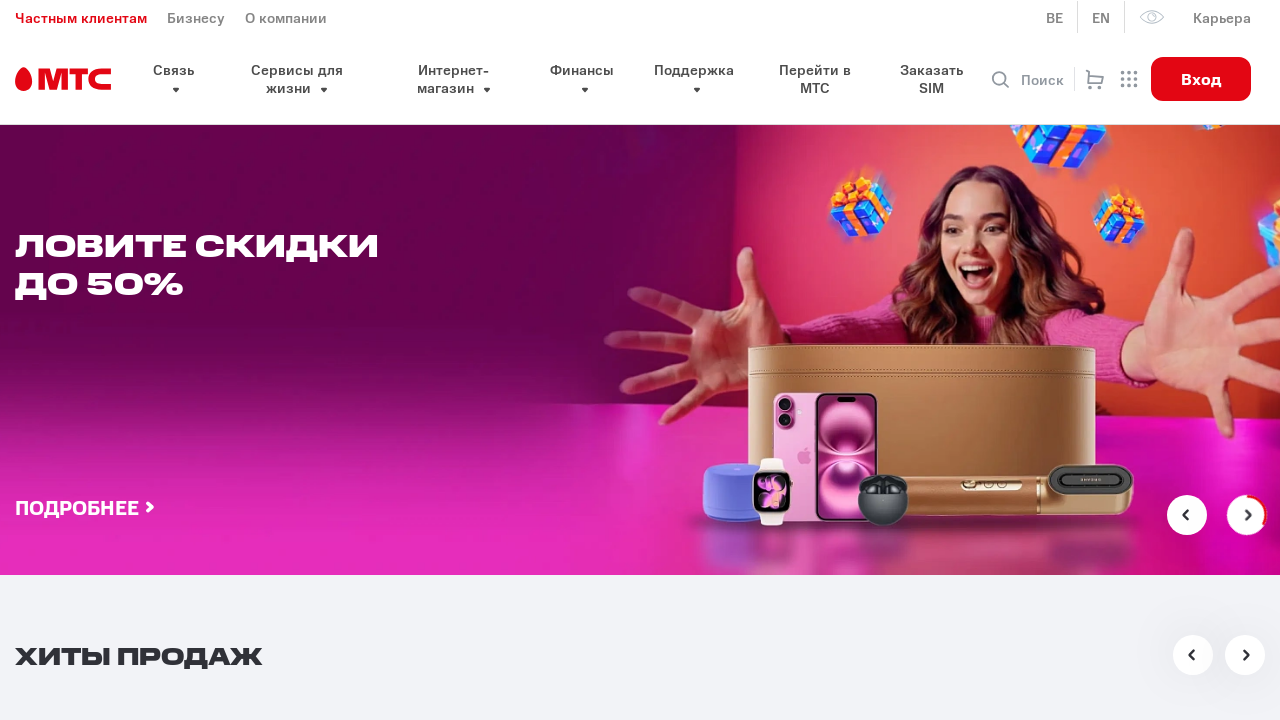

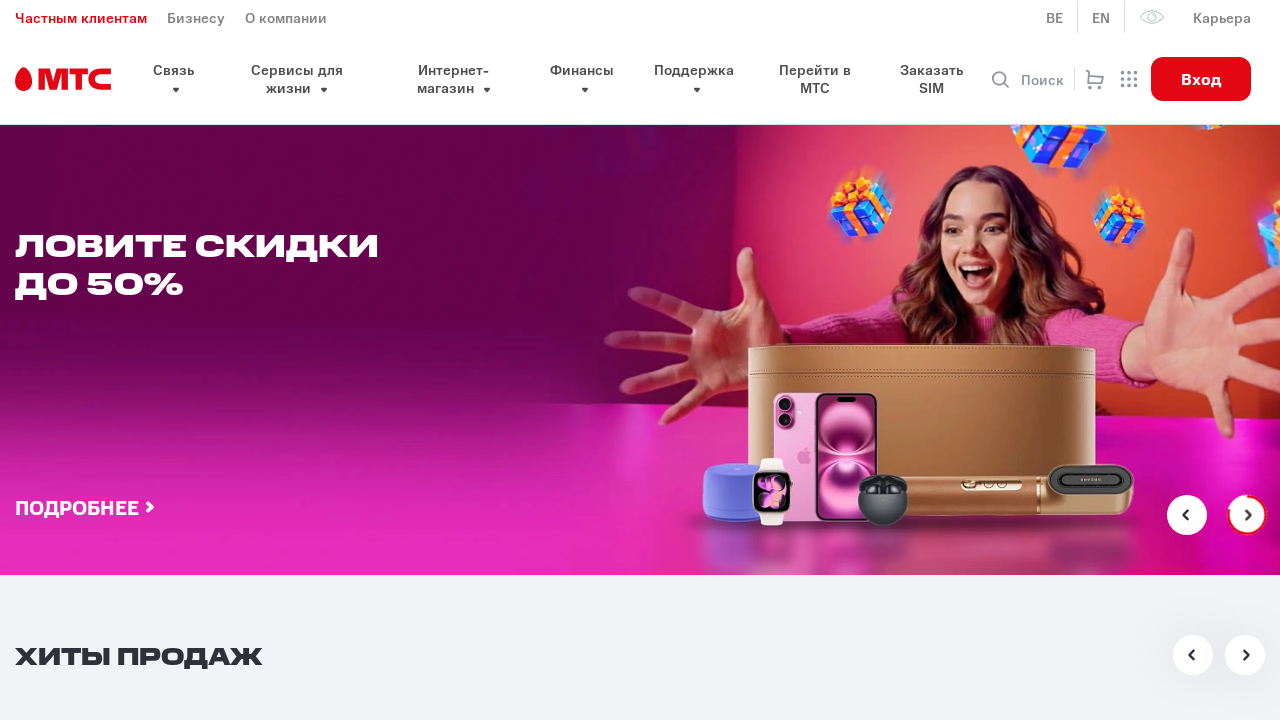